Tests that a todo item is removed when edited to an empty string.

Starting URL: https://demo.playwright.dev/todomvc

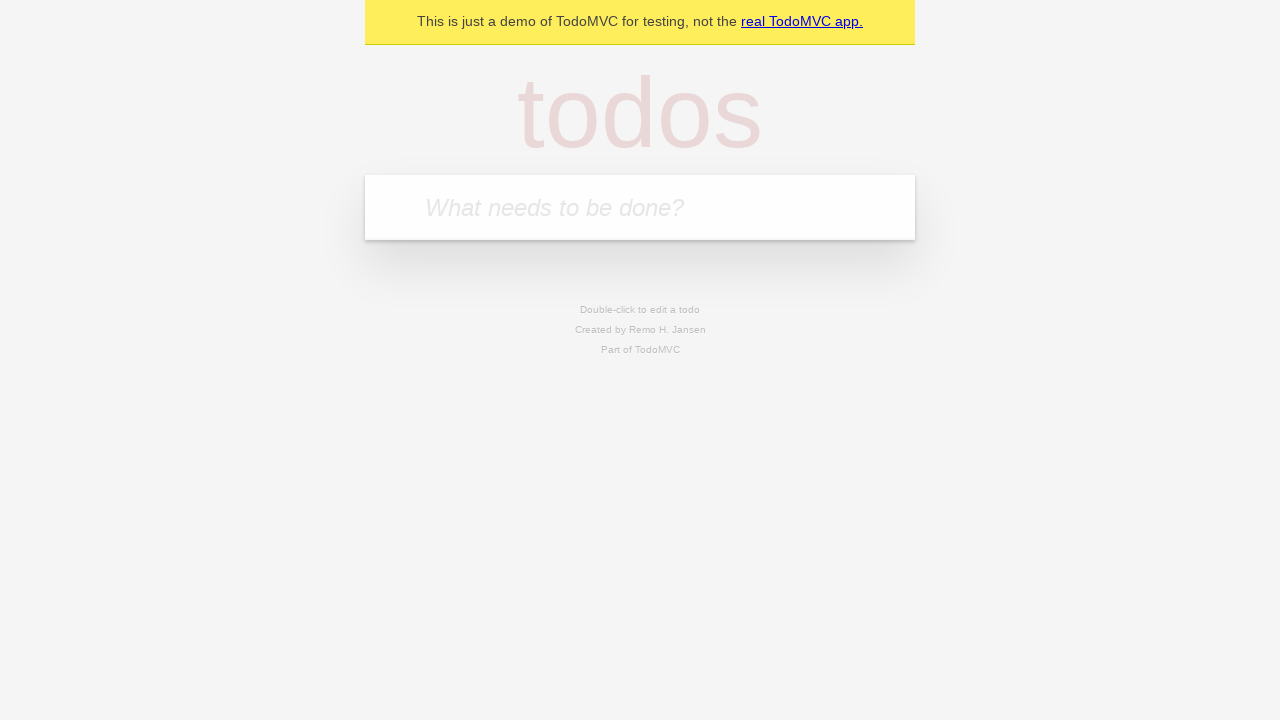

Filled todo input with 'buy some cheese' on internal:attr=[placeholder="What needs to be done?"i]
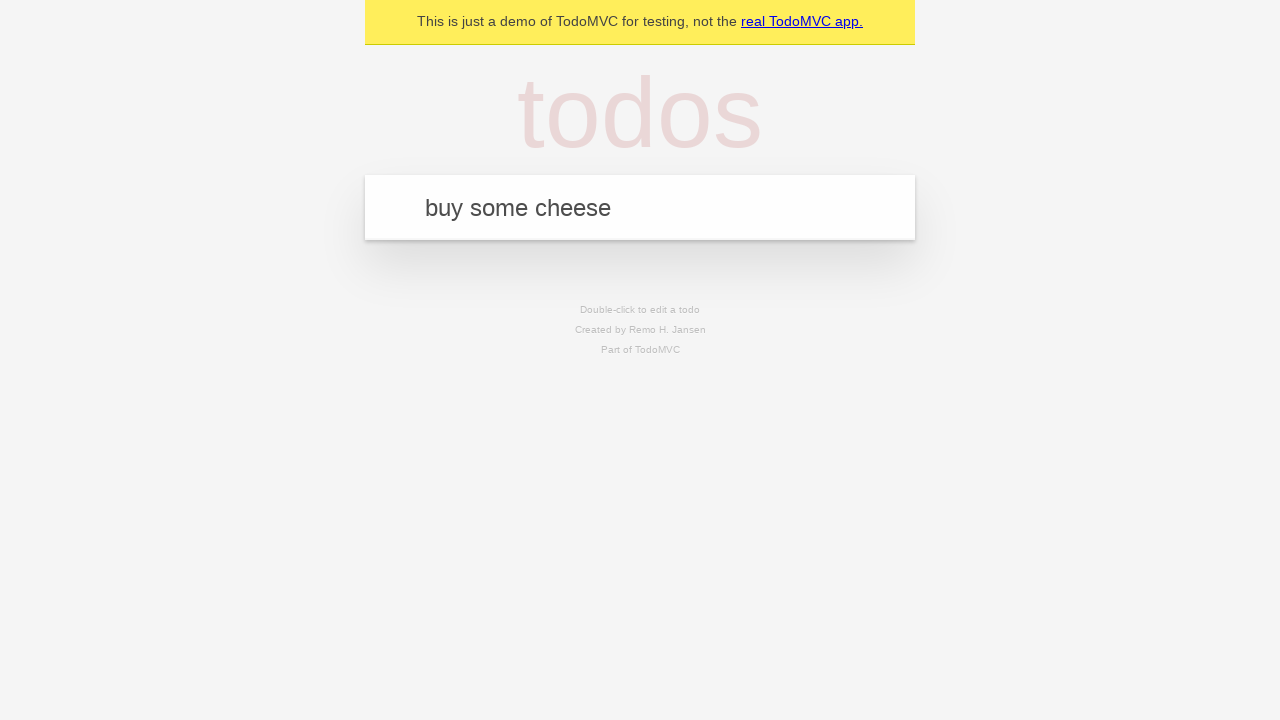

Pressed Enter to add first todo item on internal:attr=[placeholder="What needs to be done?"i]
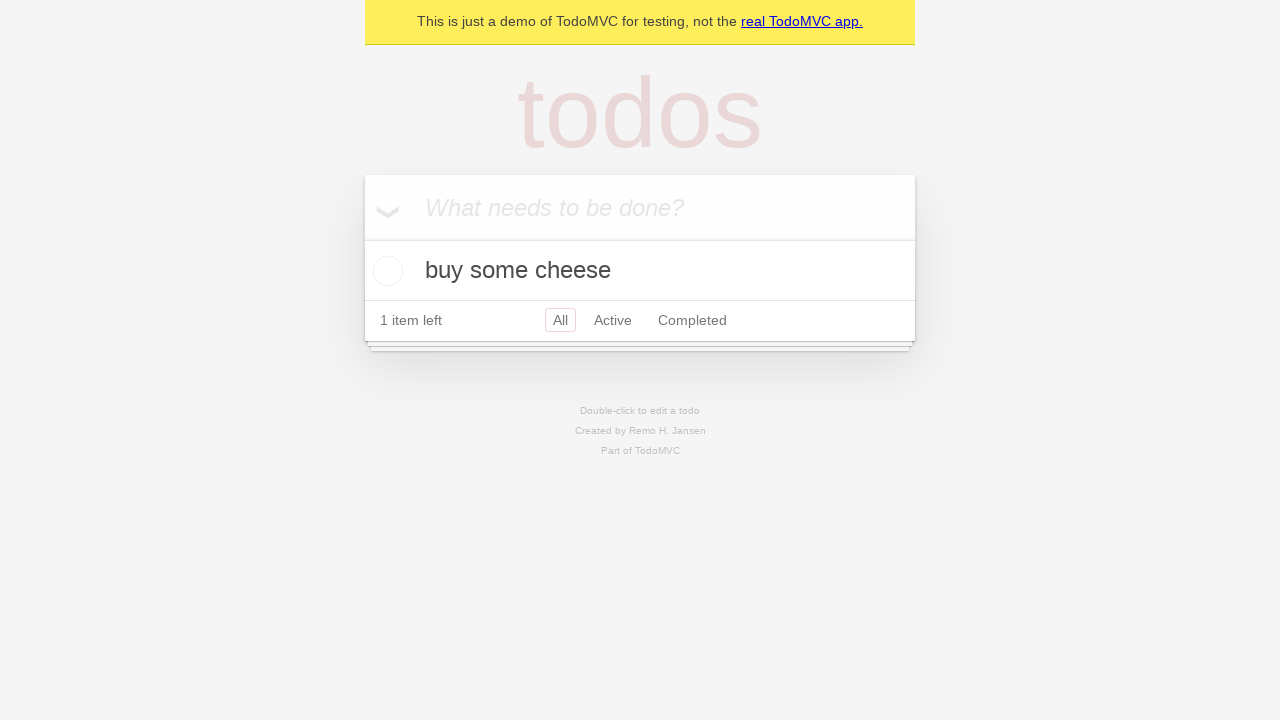

Filled todo input with 'feed the cat' on internal:attr=[placeholder="What needs to be done?"i]
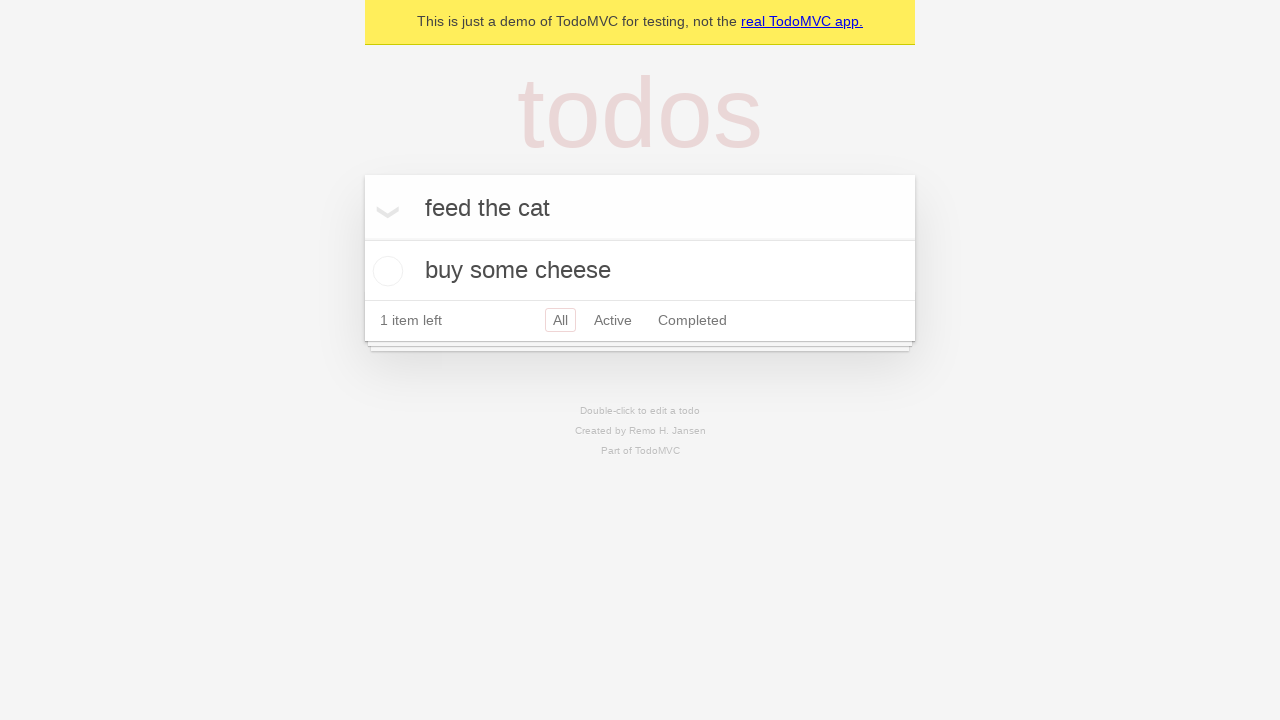

Pressed Enter to add second todo item on internal:attr=[placeholder="What needs to be done?"i]
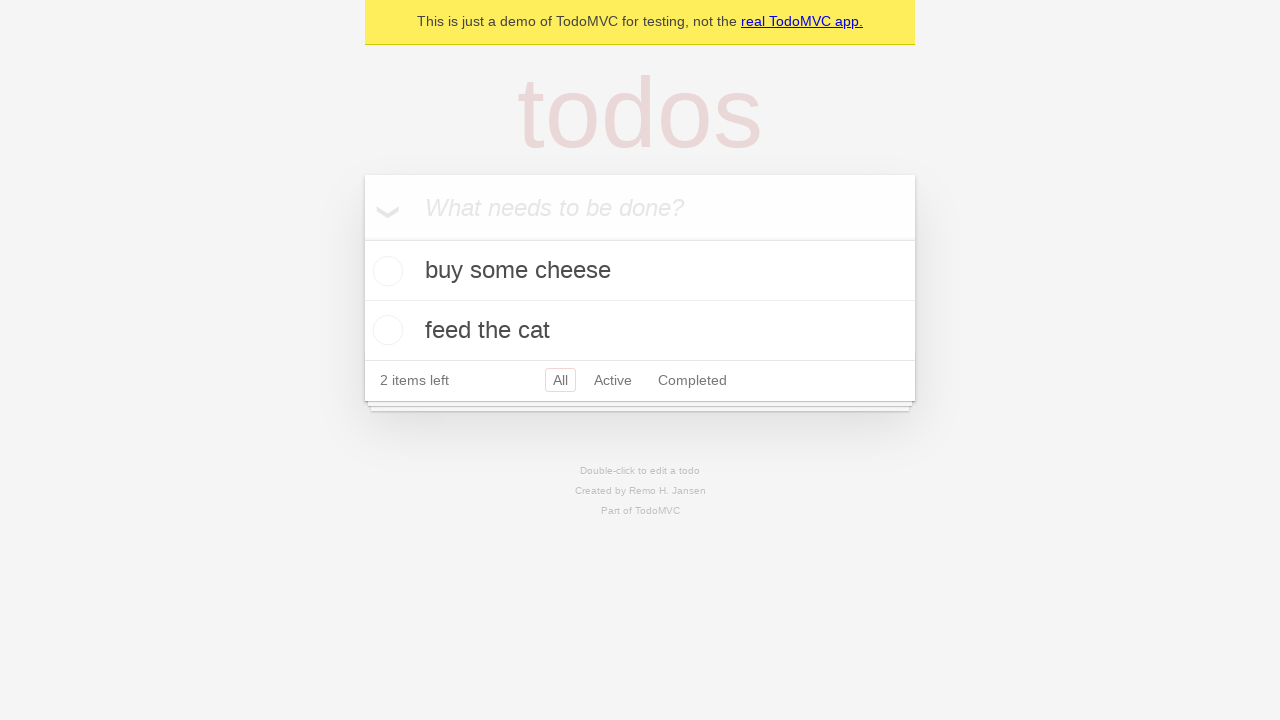

Filled todo input with 'book a doctors appointment' on internal:attr=[placeholder="What needs to be done?"i]
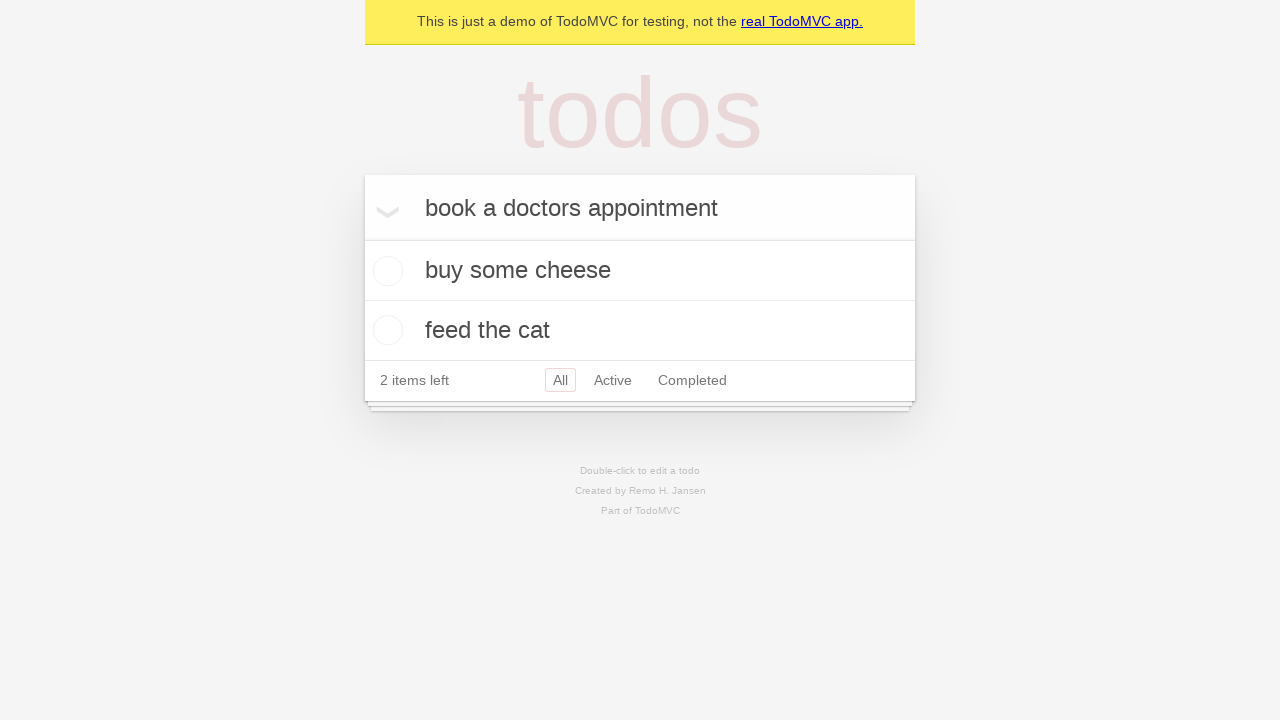

Pressed Enter to add third todo item on internal:attr=[placeholder="What needs to be done?"i]
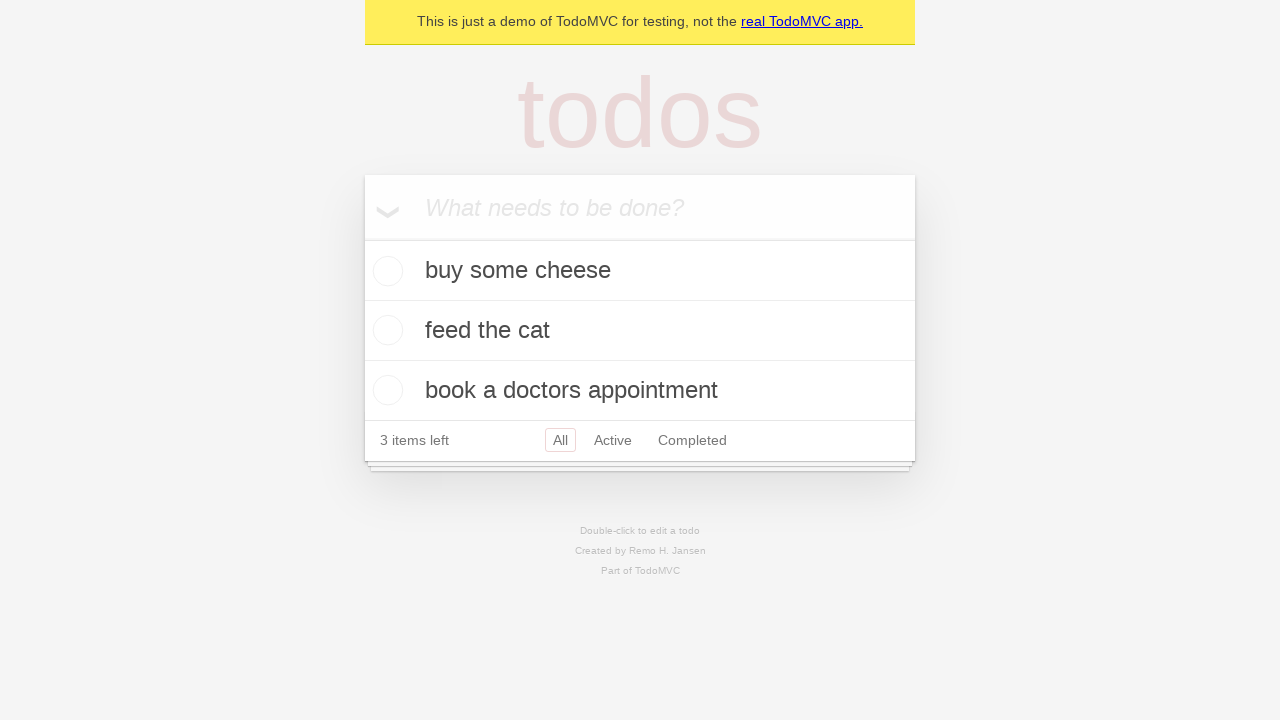

Double-clicked second todo item to enter edit mode at (640, 331) on internal:testid=[data-testid="todo-item"s] >> nth=1
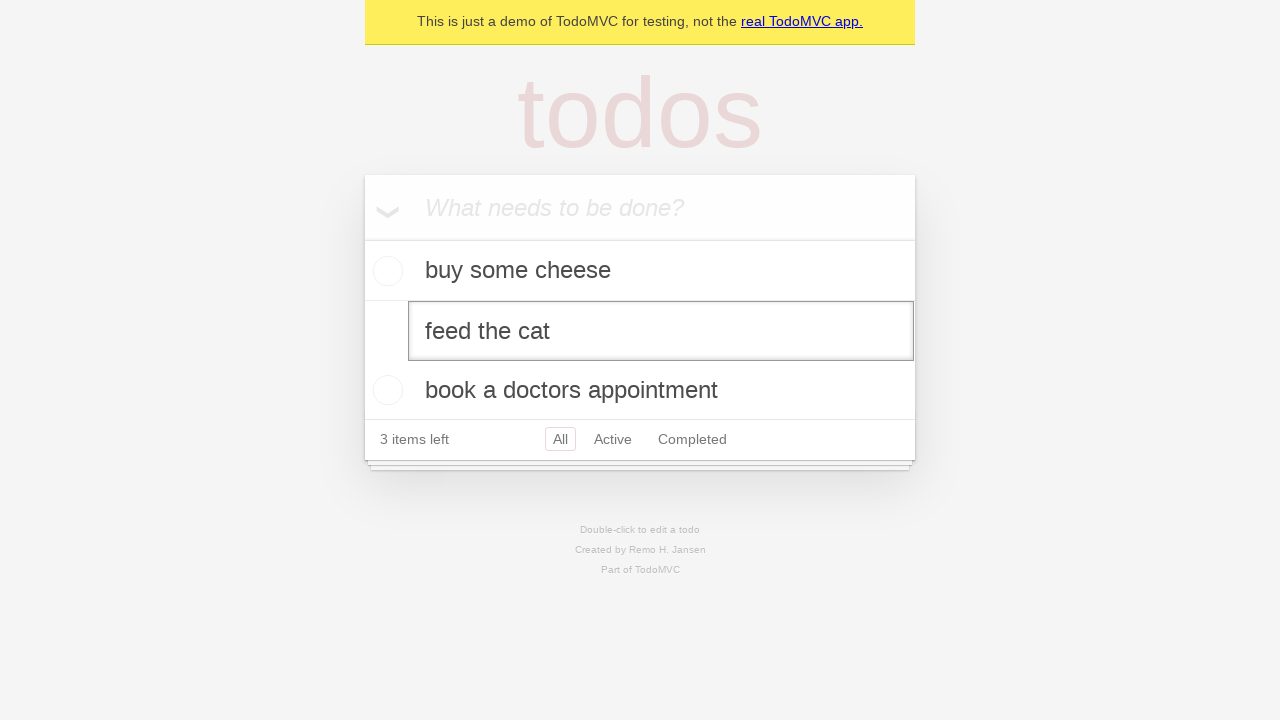

Cleared text from the edit field on internal:testid=[data-testid="todo-item"s] >> nth=1 >> internal:role=textbox[nam
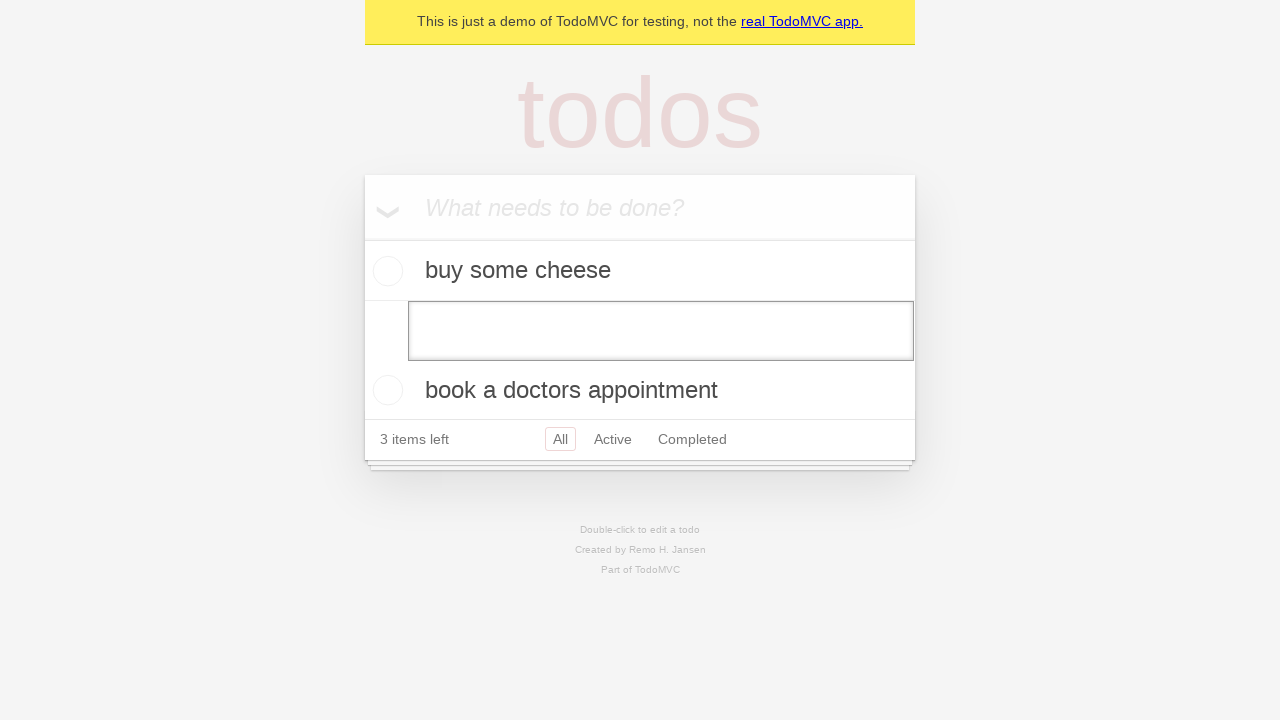

Pressed Enter to confirm edit with empty string, removing the todo item on internal:testid=[data-testid="todo-item"s] >> nth=1 >> internal:role=textbox[nam
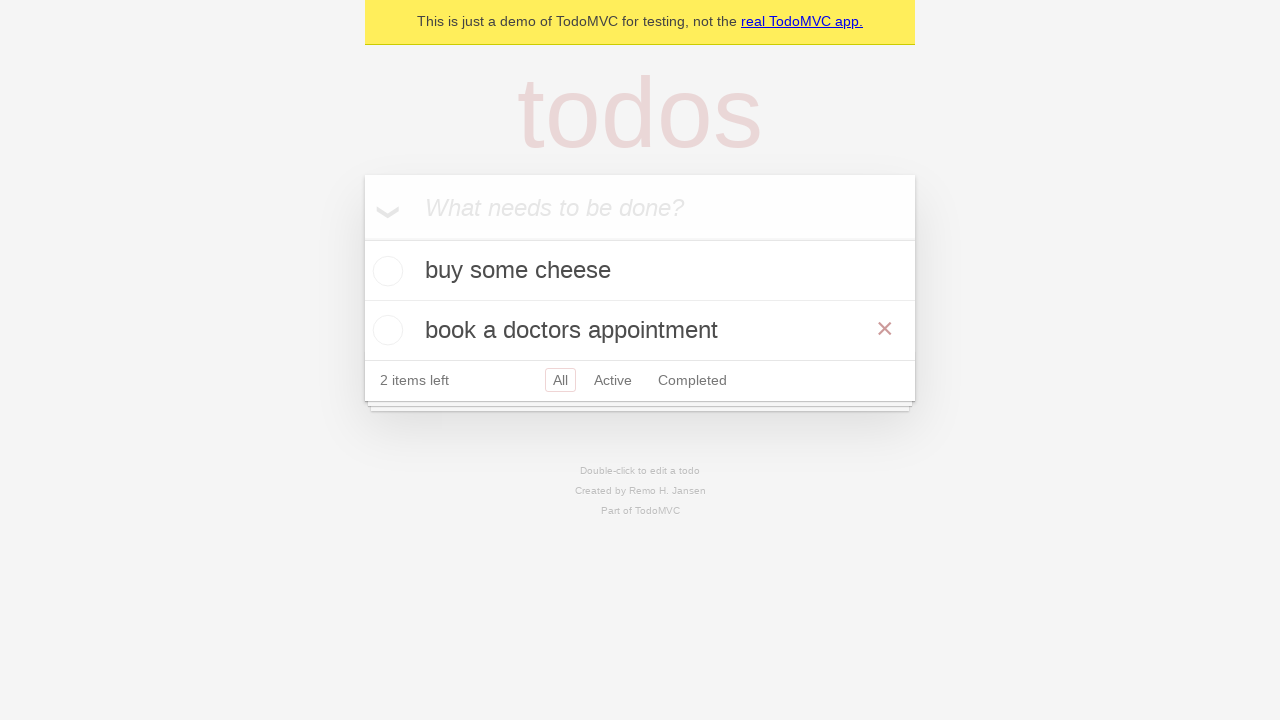

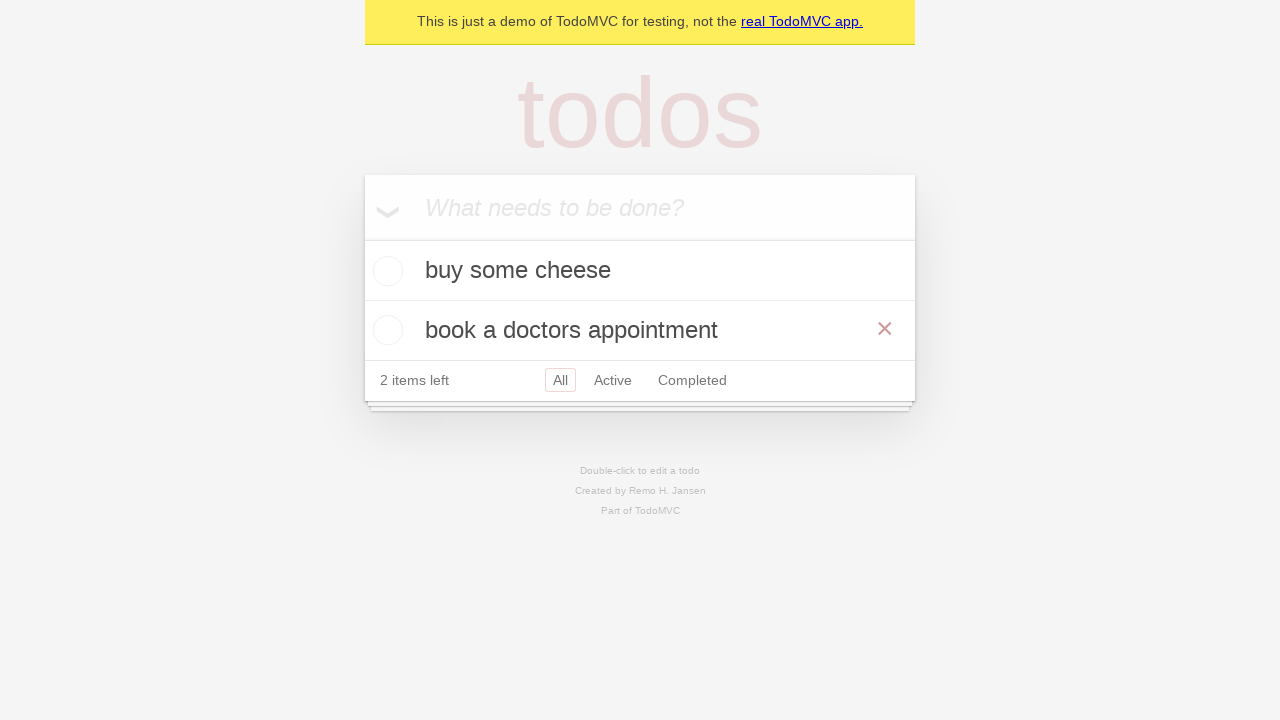